Tests JavaScript alert handling by clicking a button to trigger an alert, verifying the alert text, accepting the alert, and validating the result message displayed on the page.

Starting URL: http://the-internet.herokuapp.com/javascript_alerts

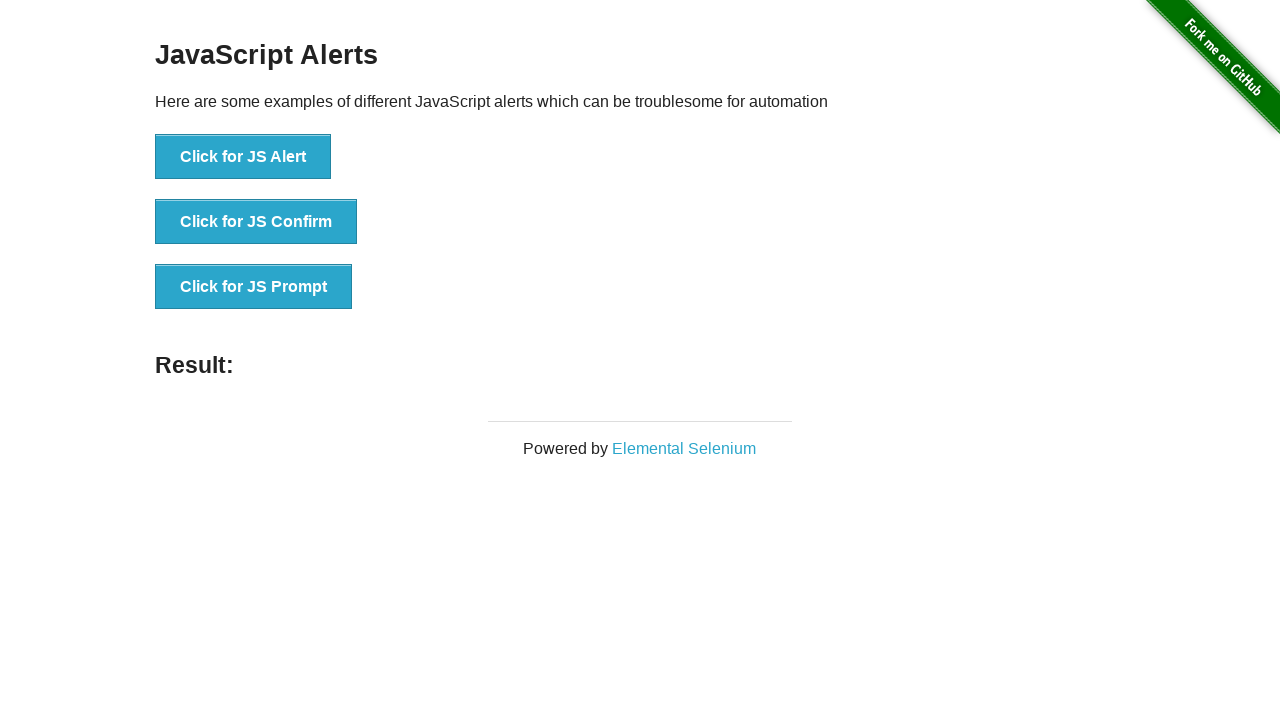

Clicked the 'Click for JS Alert' button at (243, 157) on xpath=//button[contains(text(),'Click for JS Alert')]
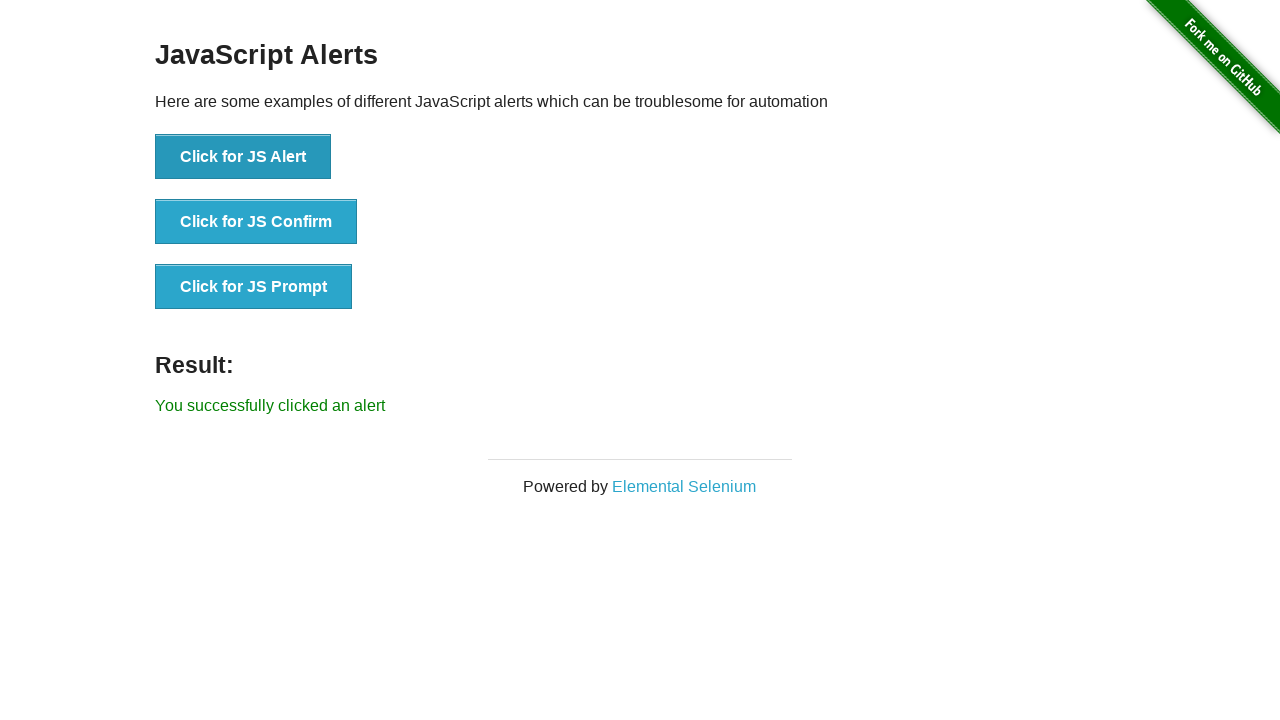

Set up dialog handler for alert
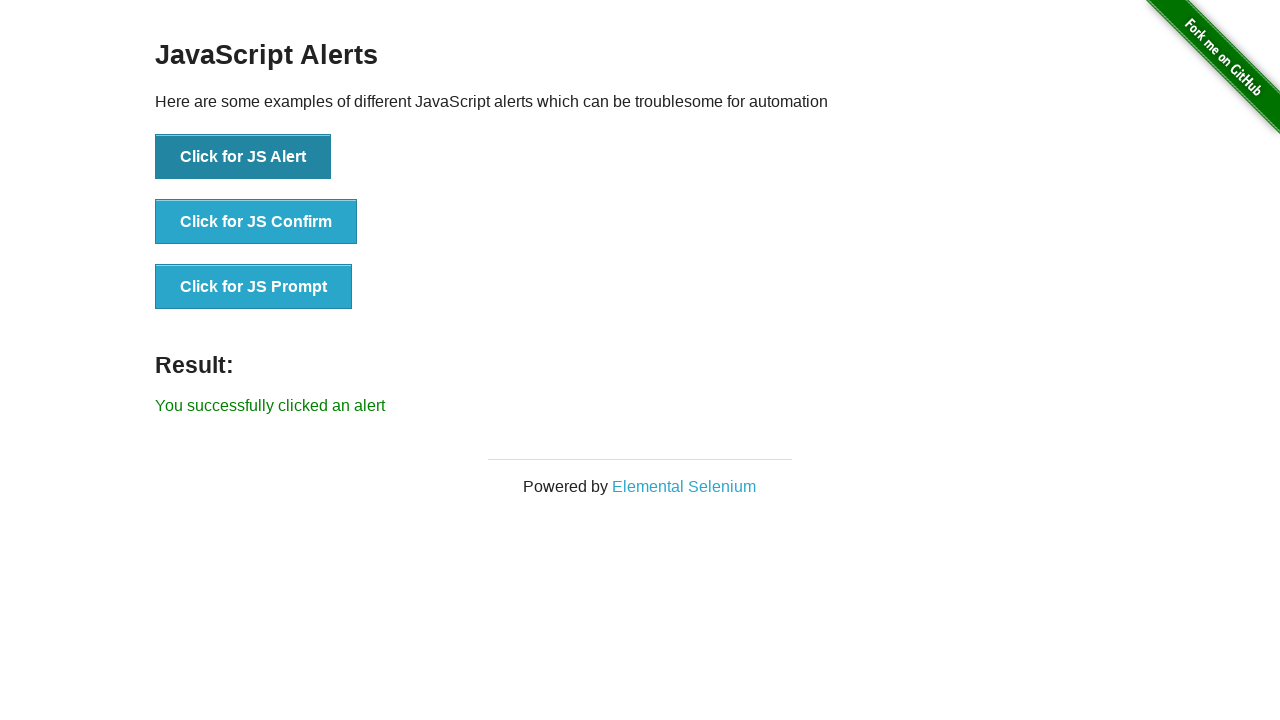

Clicked the 'Click for JS Alert' button again to trigger alert with handler at (243, 157) on xpath=//button[contains(text(),'Click for JS Alert')]
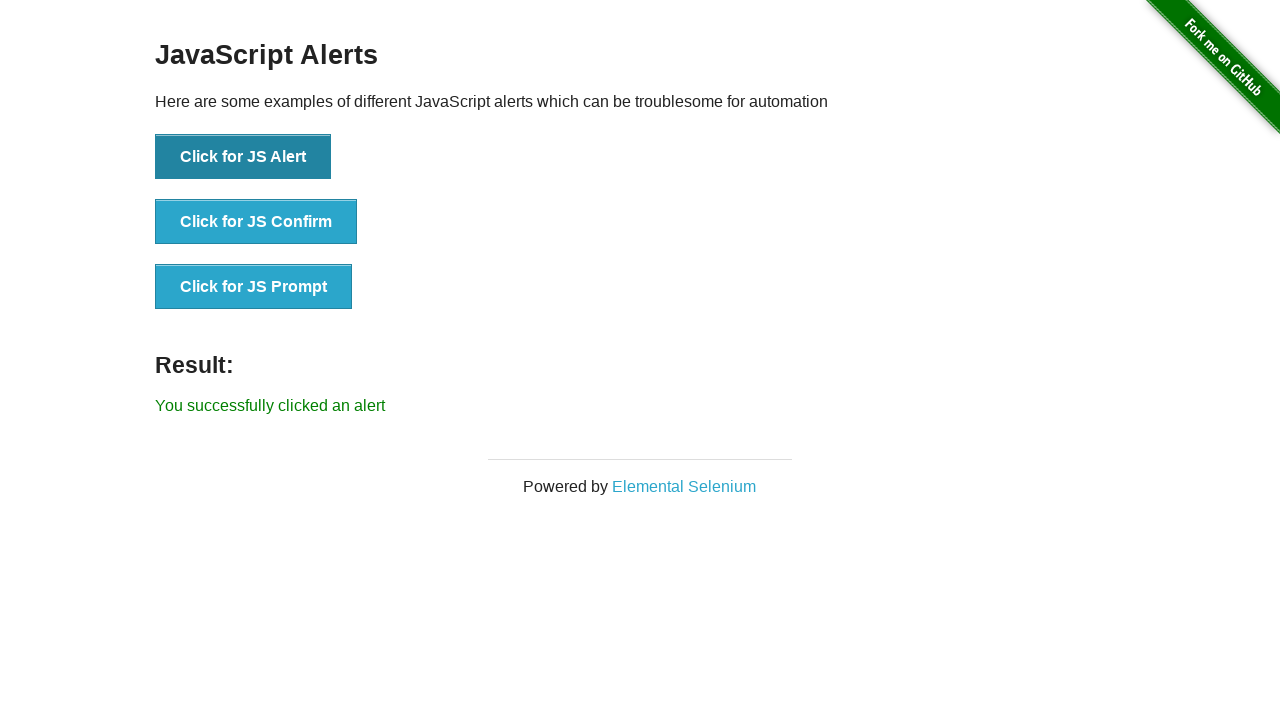

Waited for result element to appear
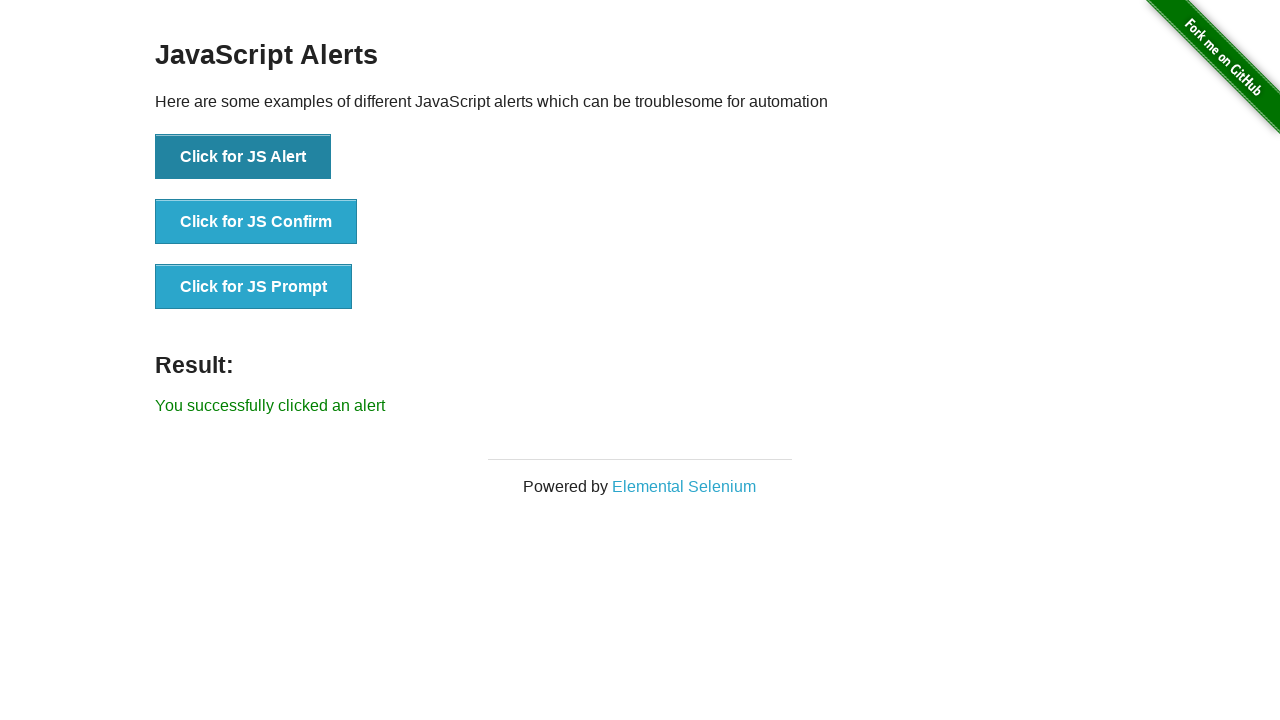

Retrieved result text content
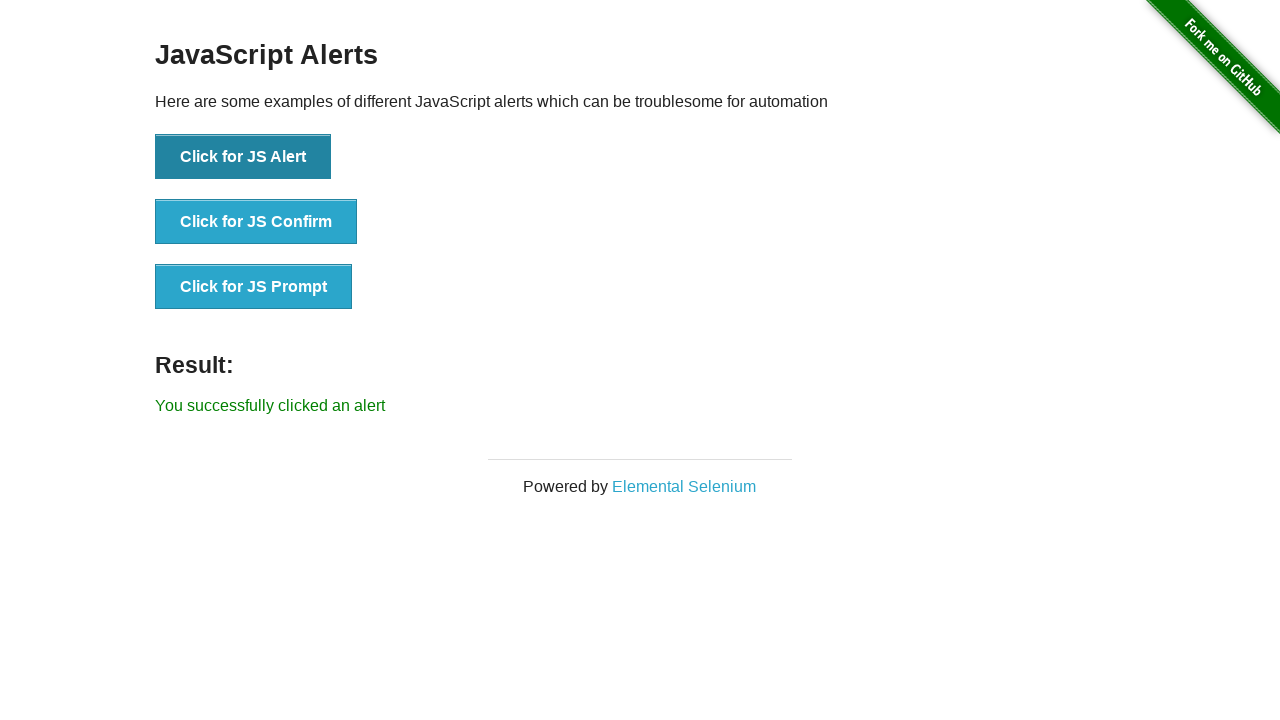

Verified result text is 'You successfully clicked an alert'
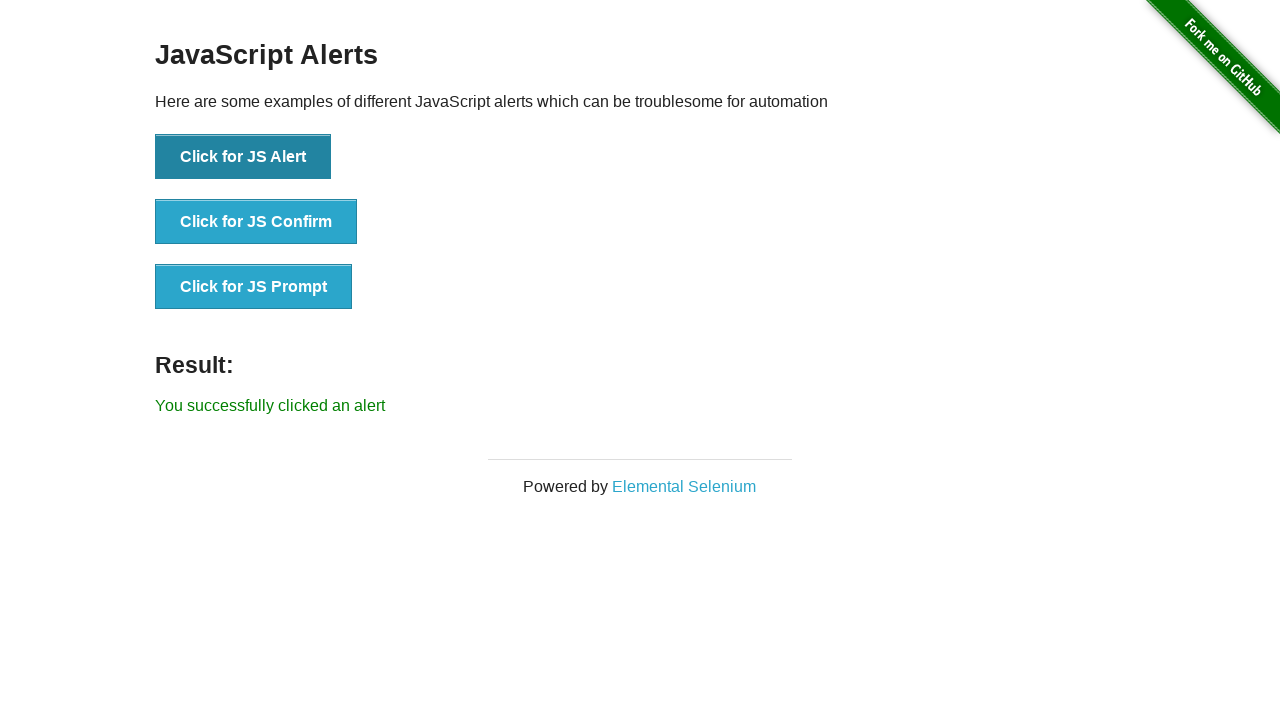

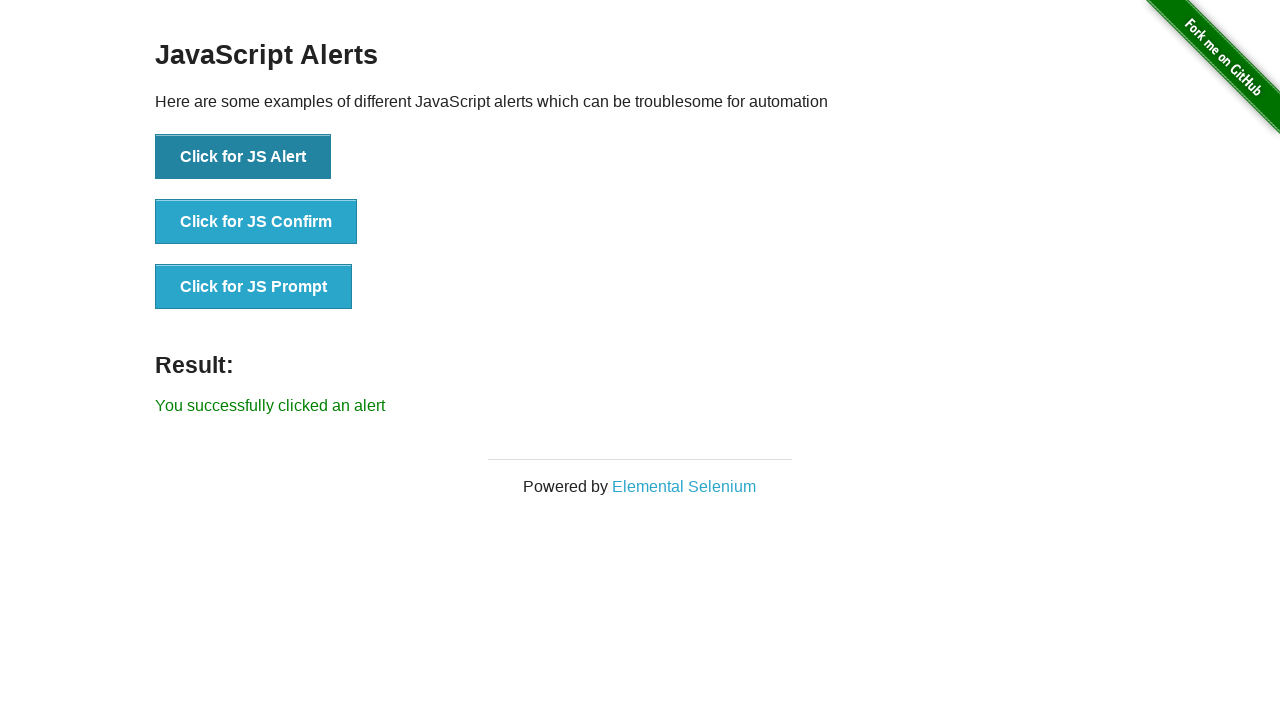